Tests checkbox functionality by finding all car-related checkboxes on a practice page and clicking each one that is visible.

Starting URL: https://www.letskodeit.com/practice

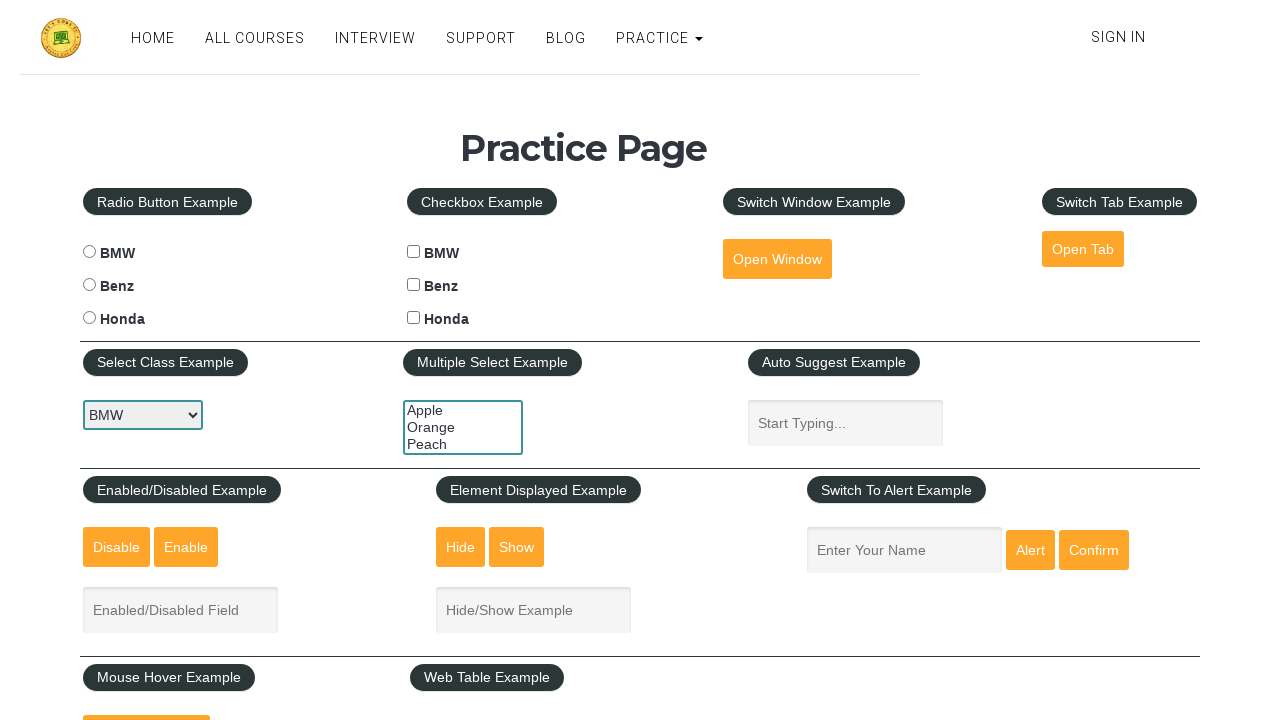

Waited for car checkboxes to be present on the practice page
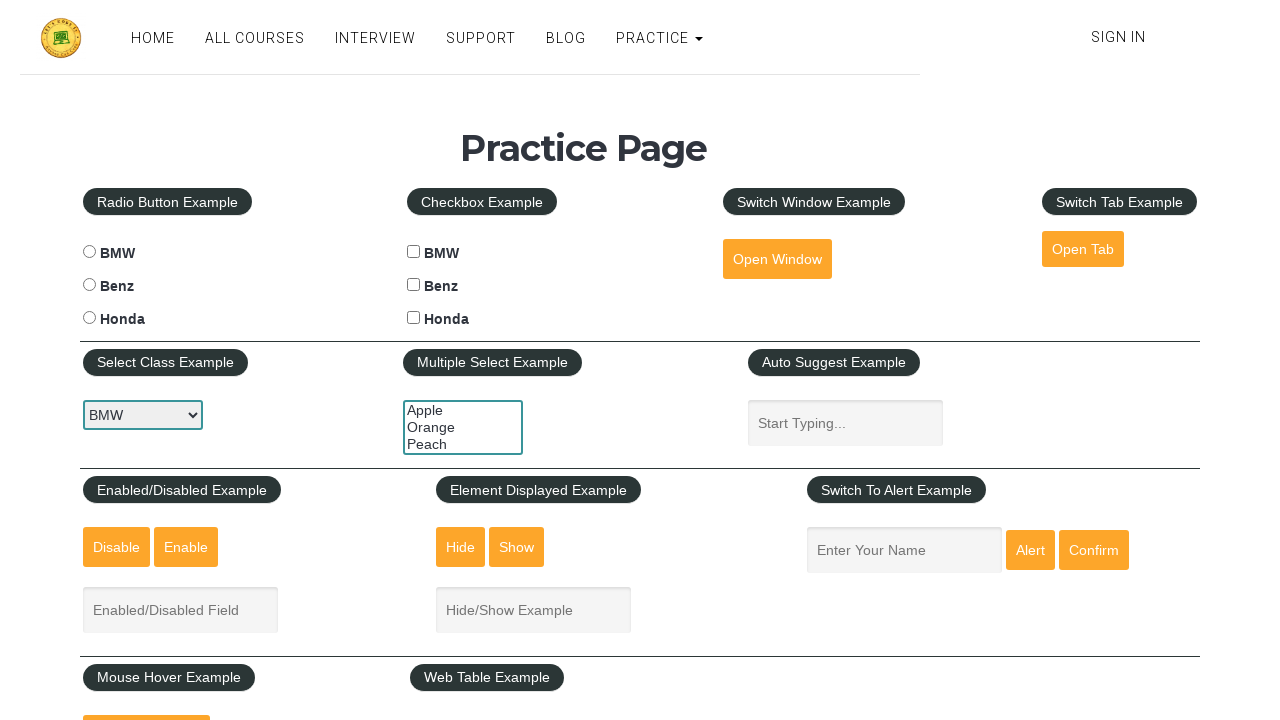

Located all car-related checkboxes
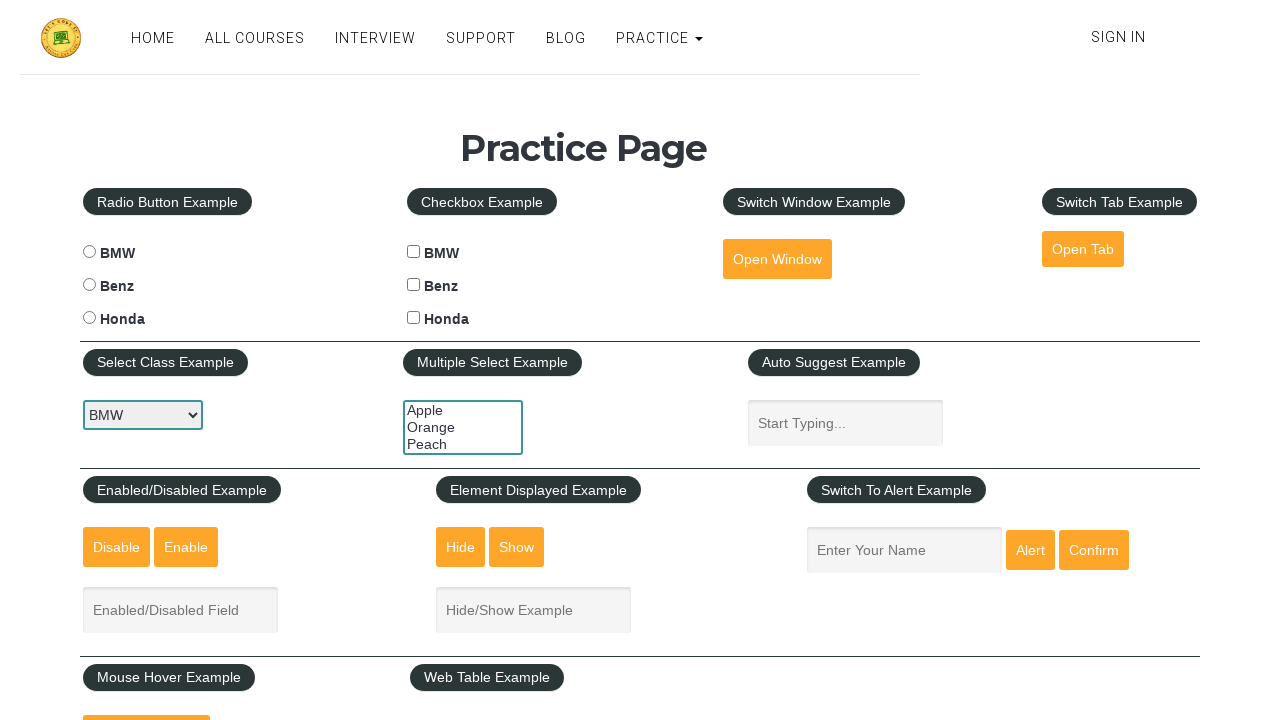

Clicked visible car checkbox 1 of 3 at (414, 252) on input[name='cars'][type='checkbox'] >> nth=0
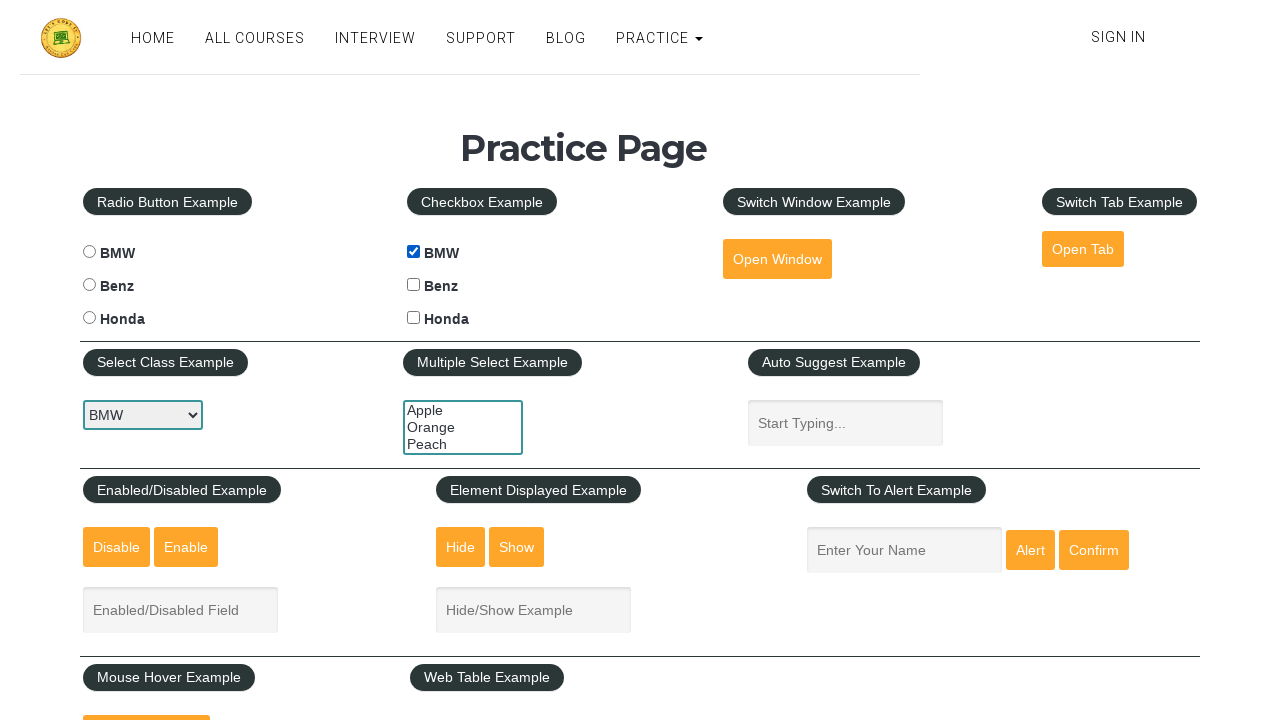

Clicked visible car checkbox 2 of 3 at (414, 285) on input[name='cars'][type='checkbox'] >> nth=1
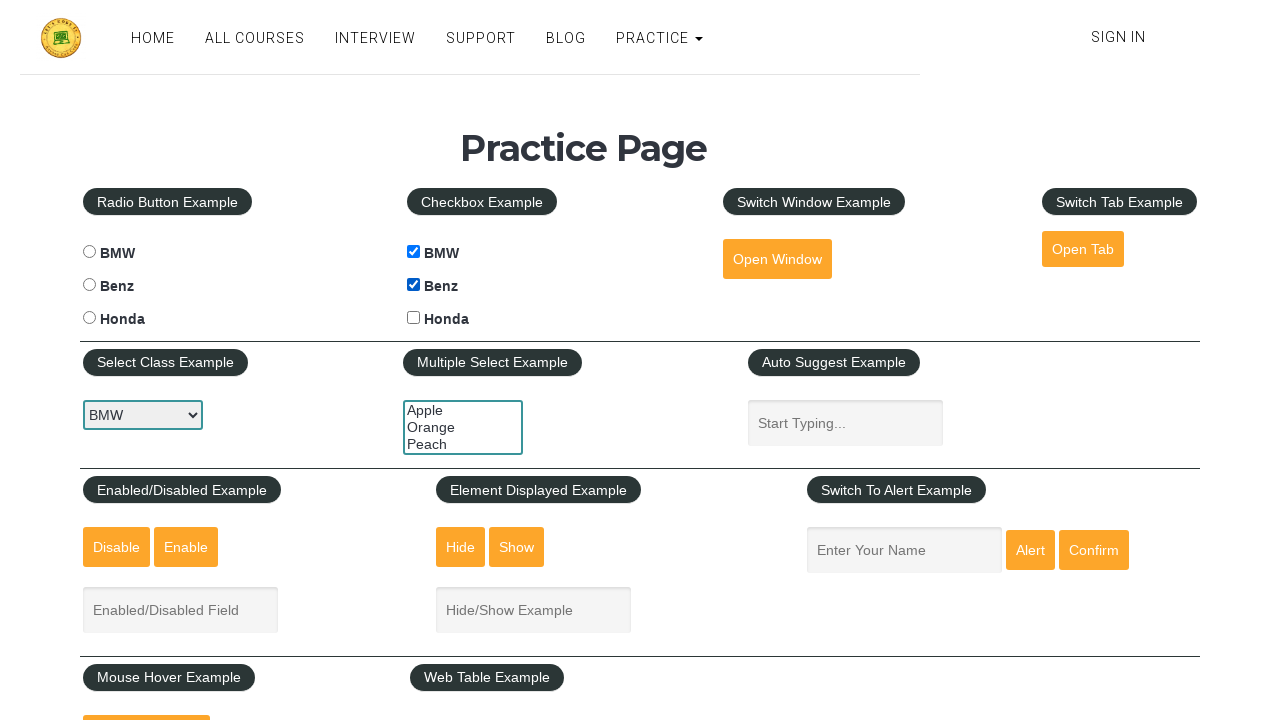

Clicked visible car checkbox 3 of 3 at (414, 318) on input[name='cars'][type='checkbox'] >> nth=2
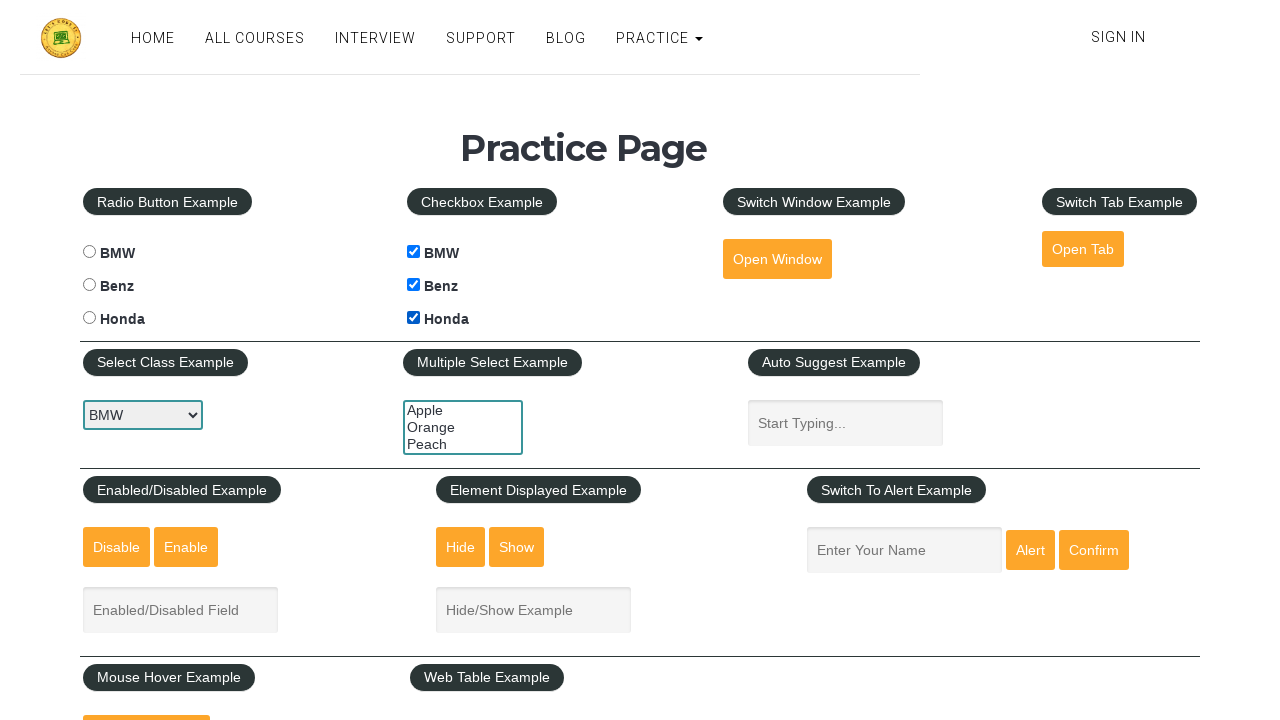

Waited 1 second to observe the checkbox click results
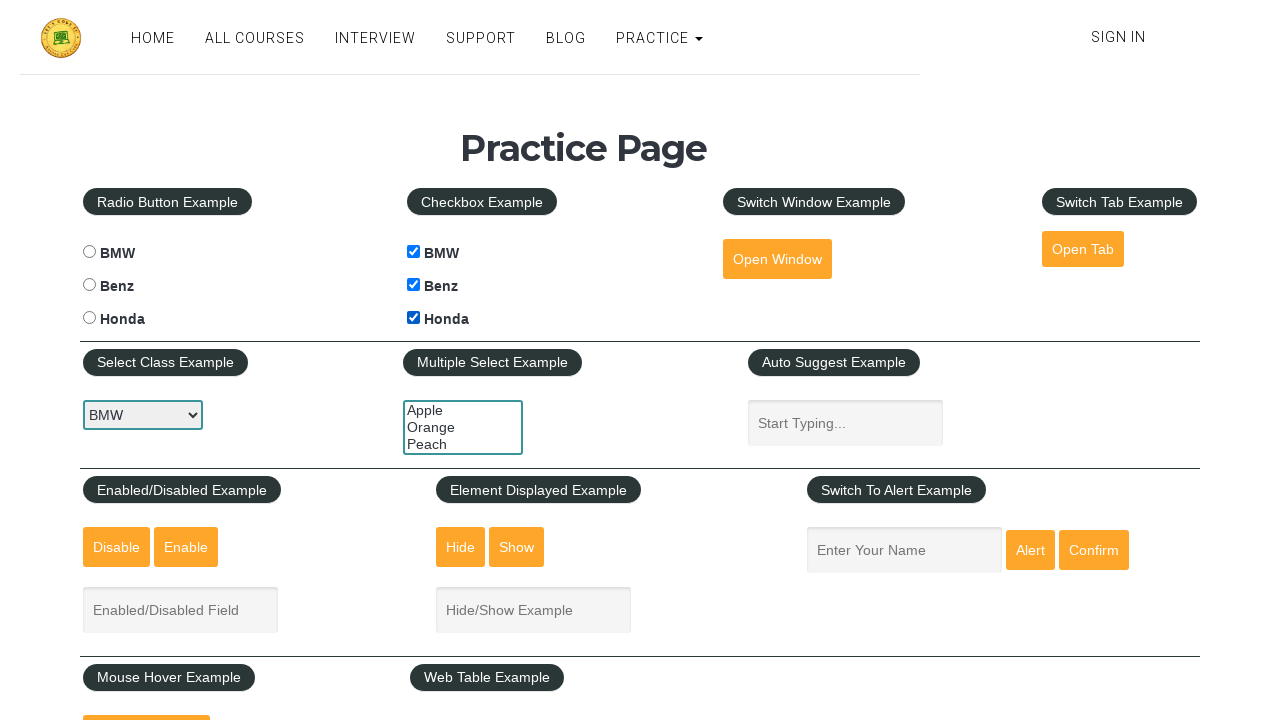

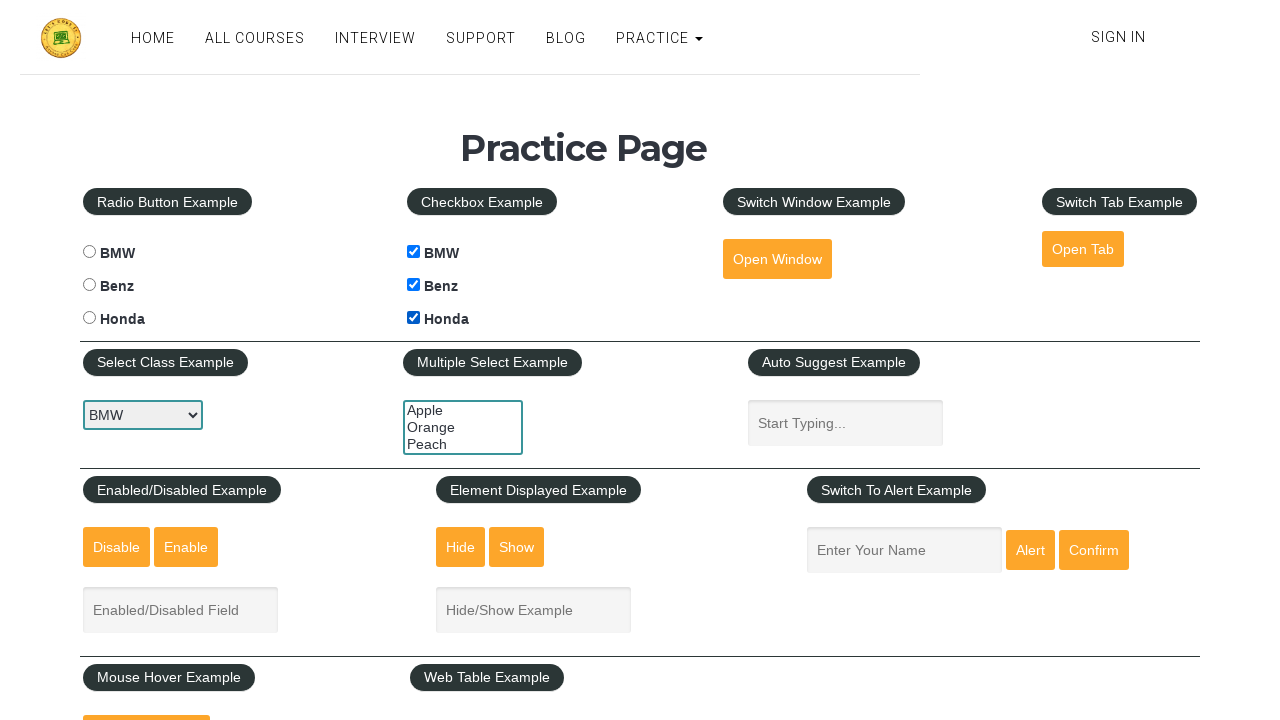